Tests the Python.org search functionality by entering a search query "pycon" and submitting the search form

Starting URL: https://www.python.org

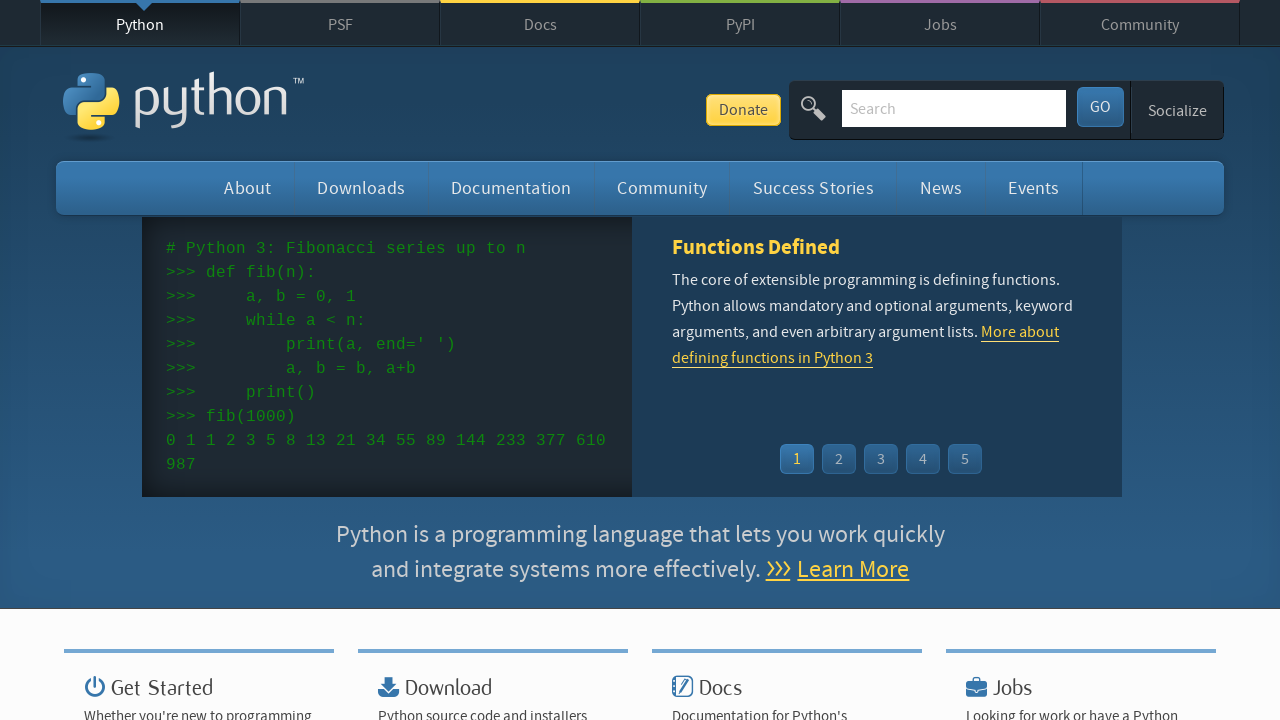

Verified page title contains 'Python'
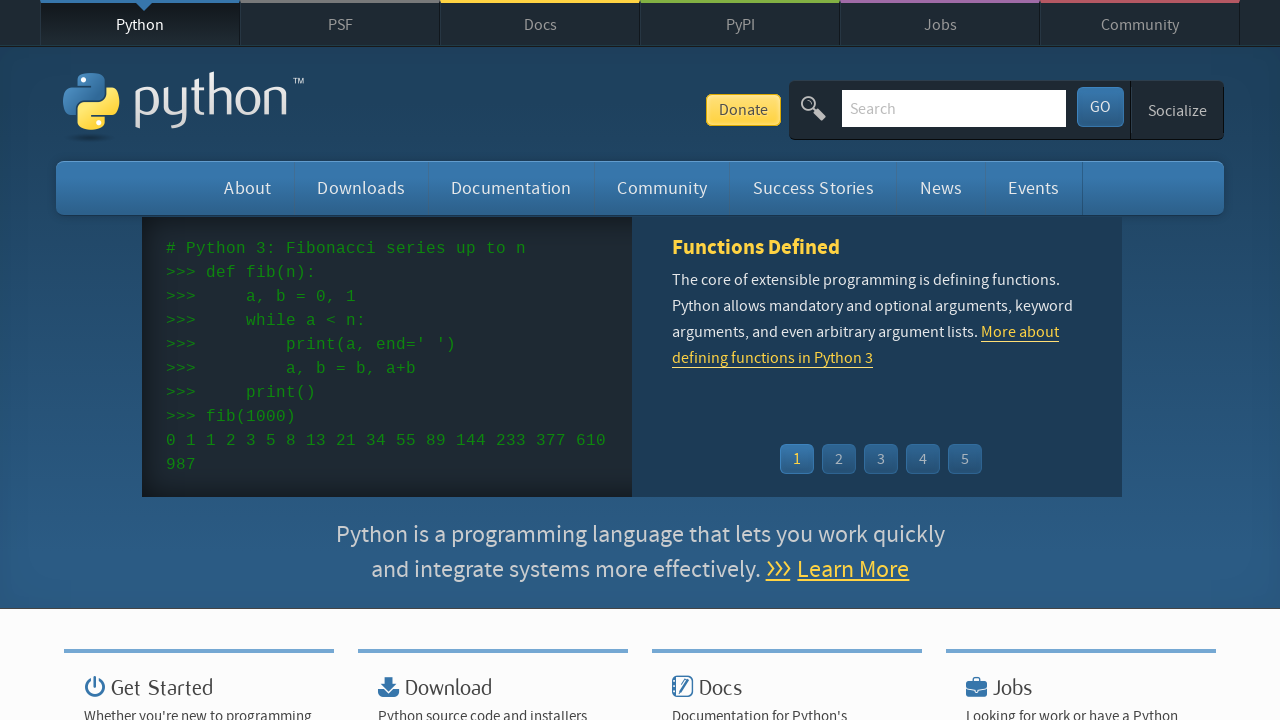

Filled search field with 'pycon' on input[name='q']
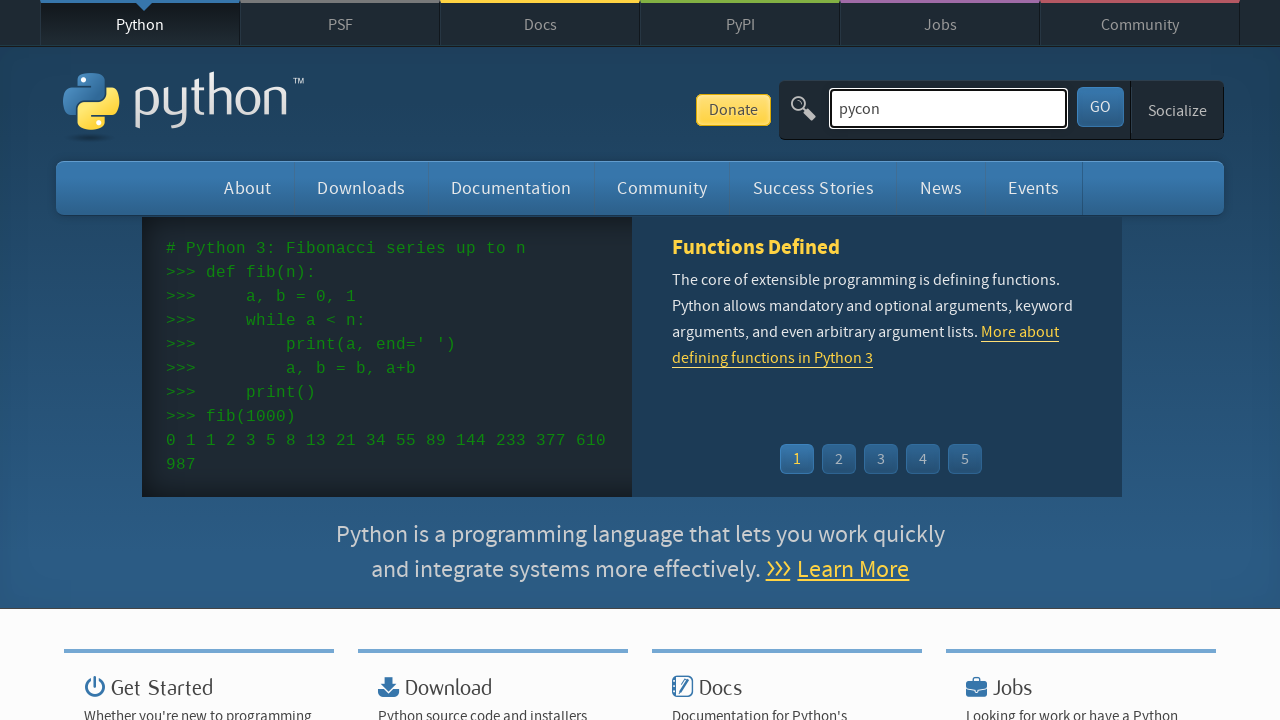

Clicked submit button to search for 'pycon' at (1100, 107) on button[name='submit']
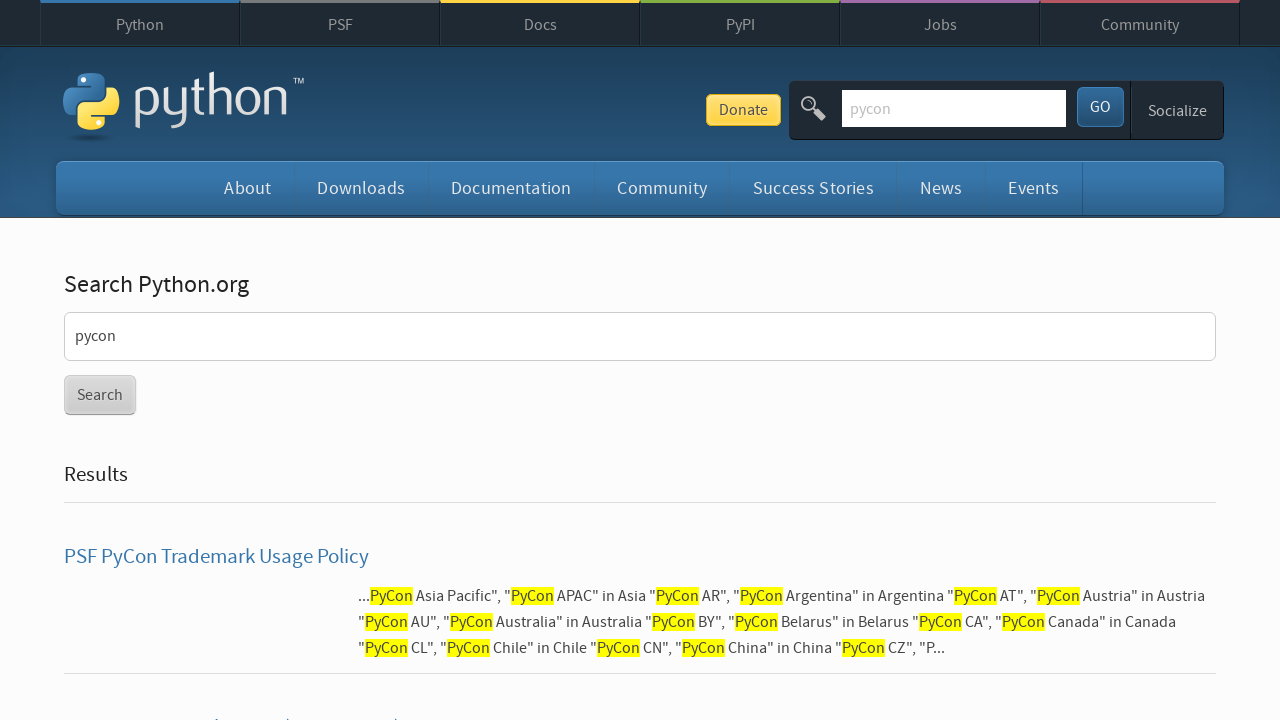

Search results loaded (networkidle state reached)
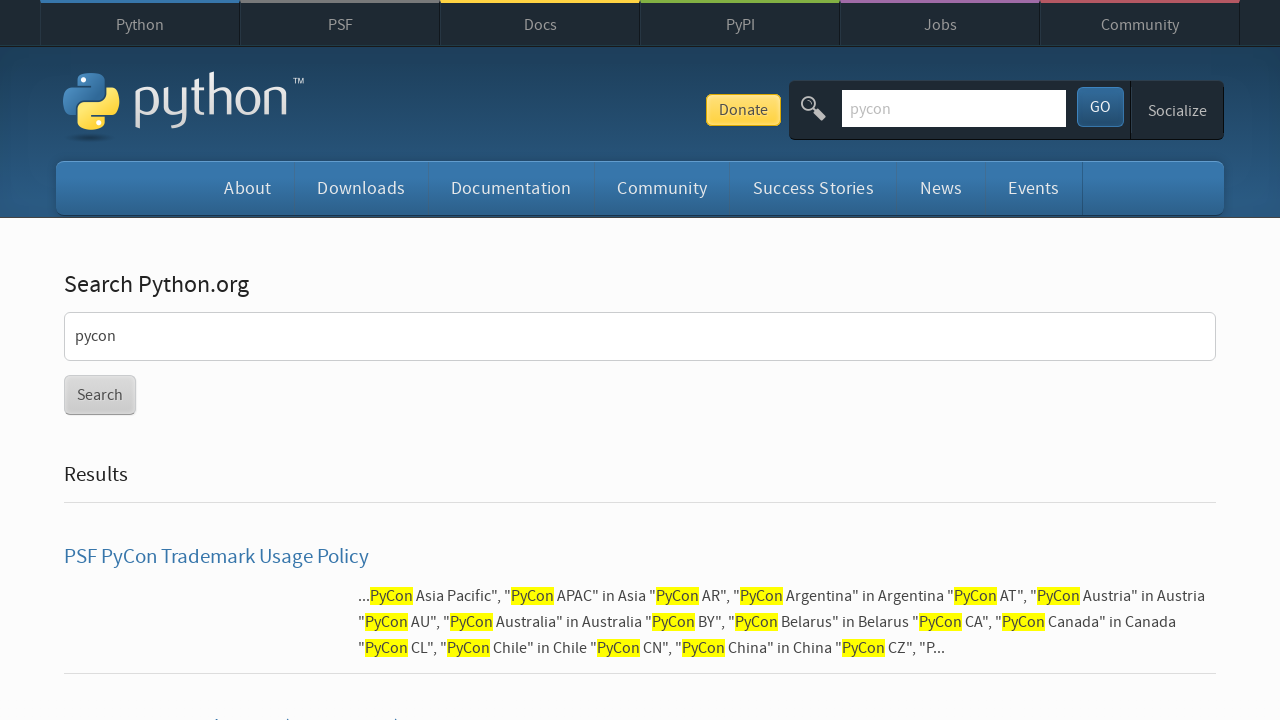

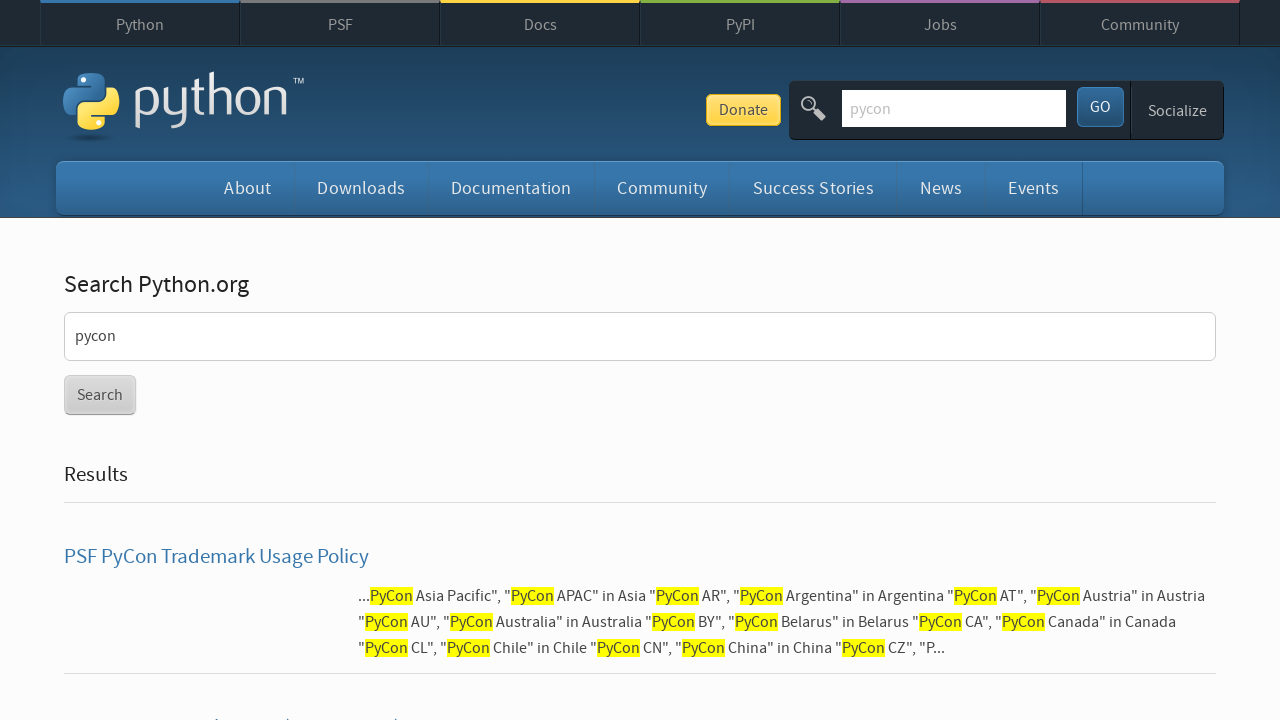